Tests navigation by clicking on a link to the homepage and verifying the URL changes correctly

Starting URL: https://kristinek.github.io/site/examples/actions

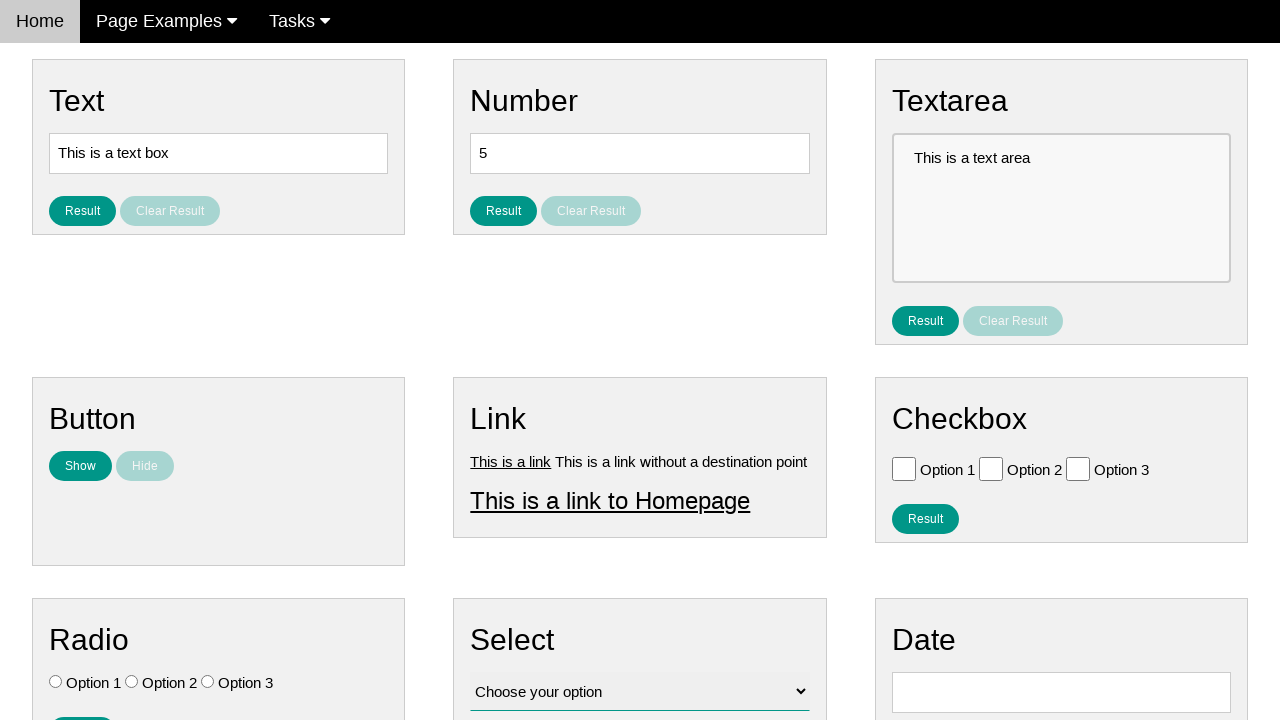

Verified current URL is the base URL (https://kristinek.github.io/site/examples/actions)
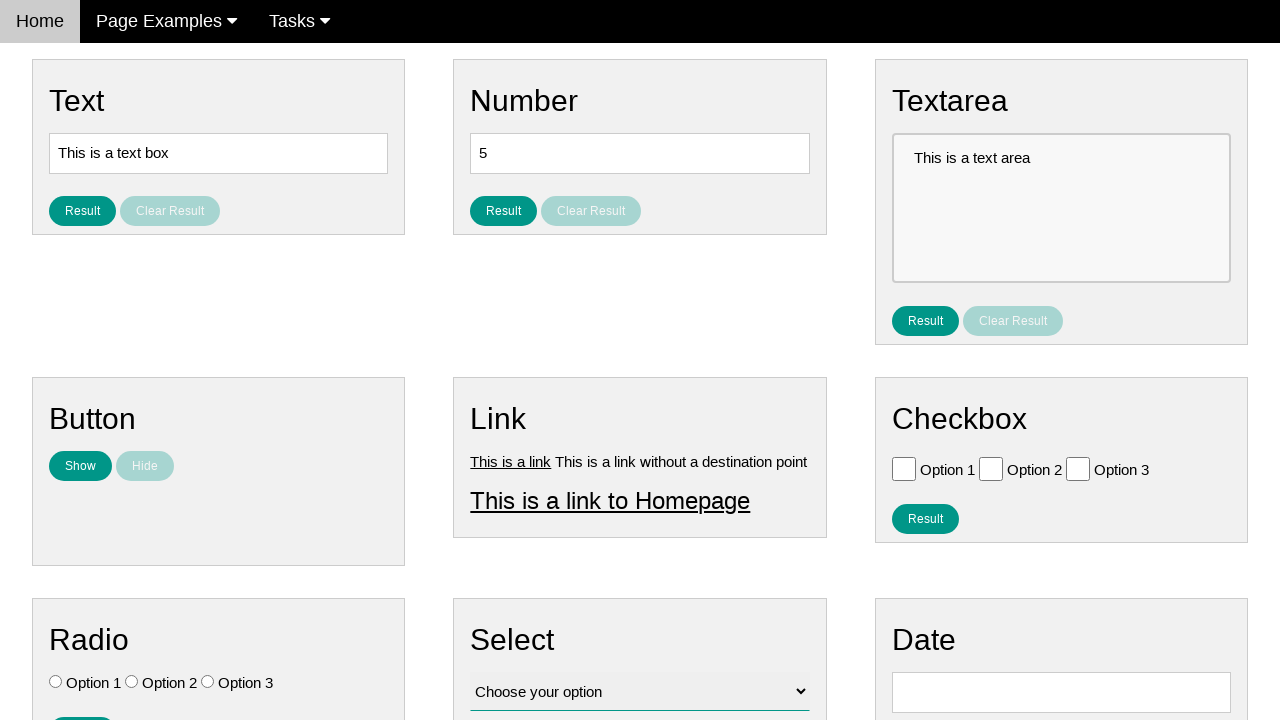

Clicked on the link to Homepage at (610, 500) on a:has-text('This is a link to Homepage'), a[href*='home']
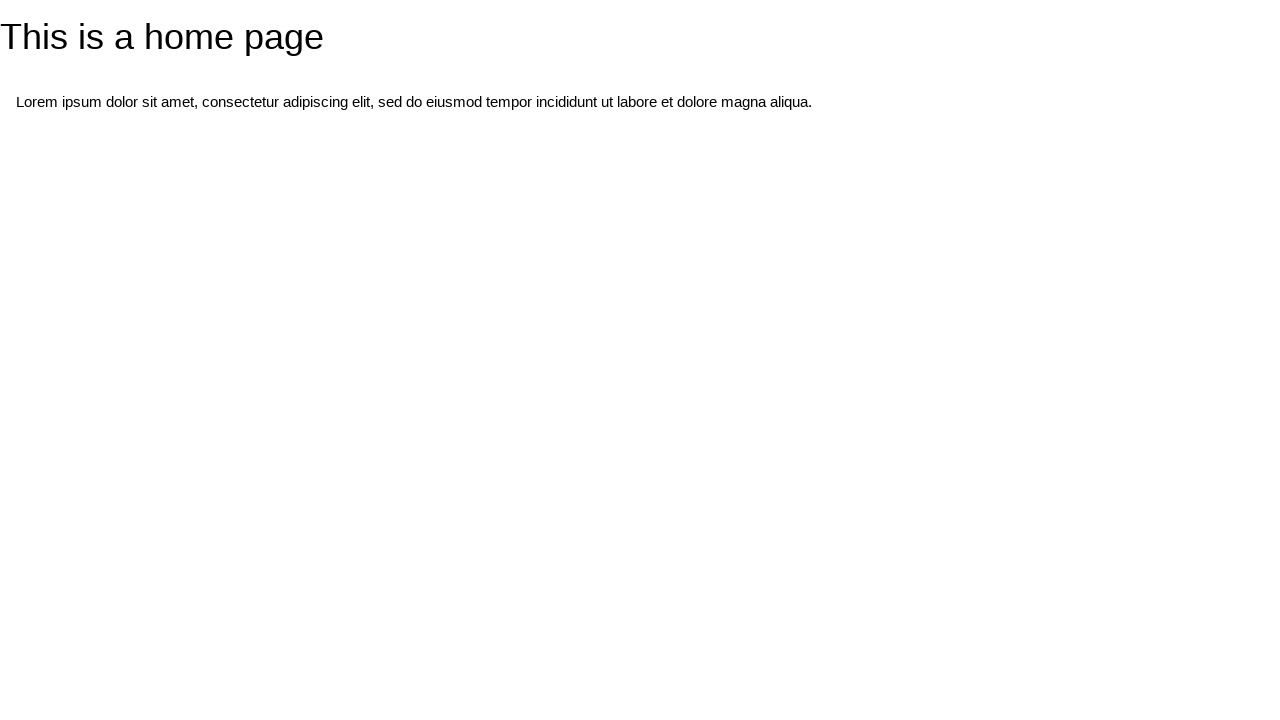

Waited for page to load (networkidle)
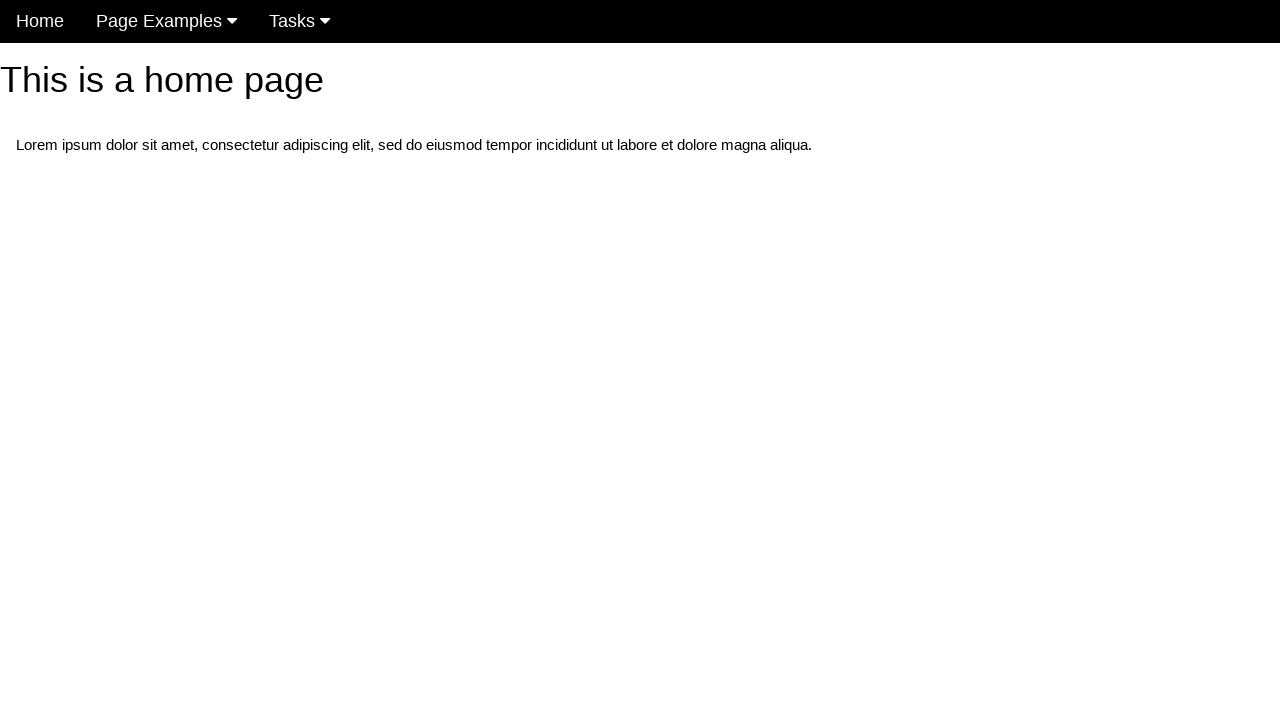

Verified URL has changed from the base URL
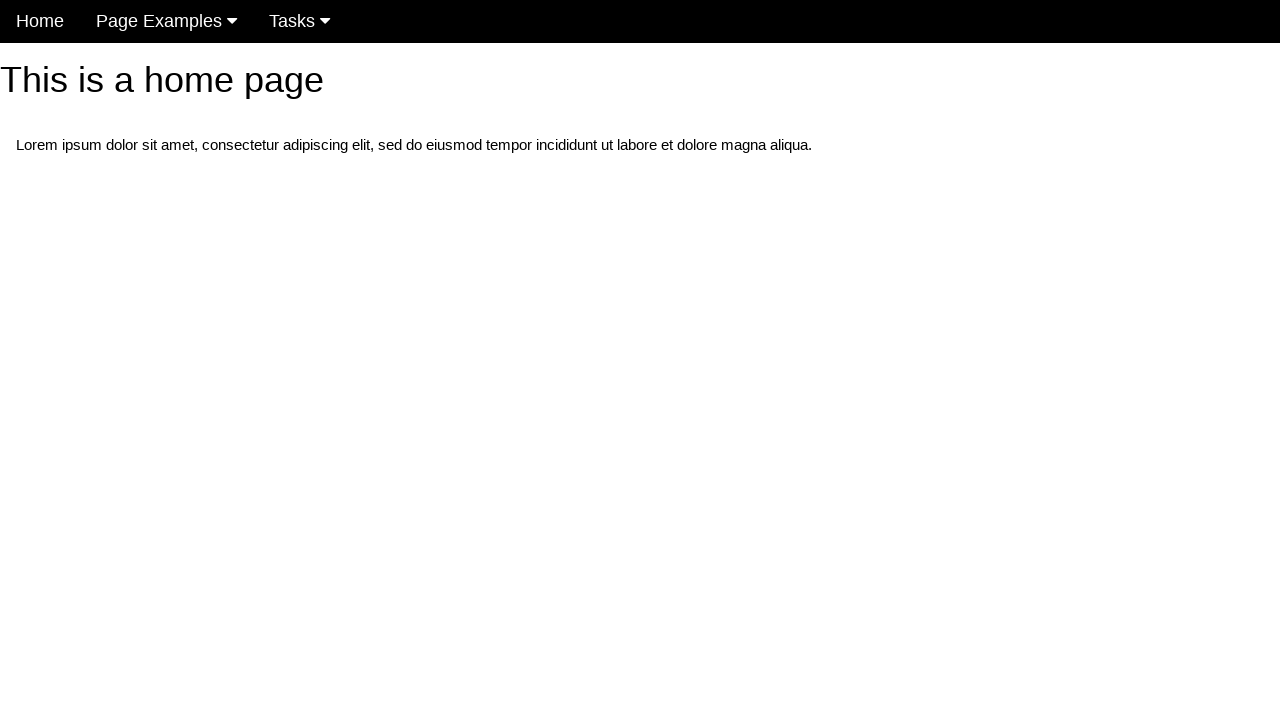

Verified current URL is the homepage (contains 'kristinek.github.io/site')
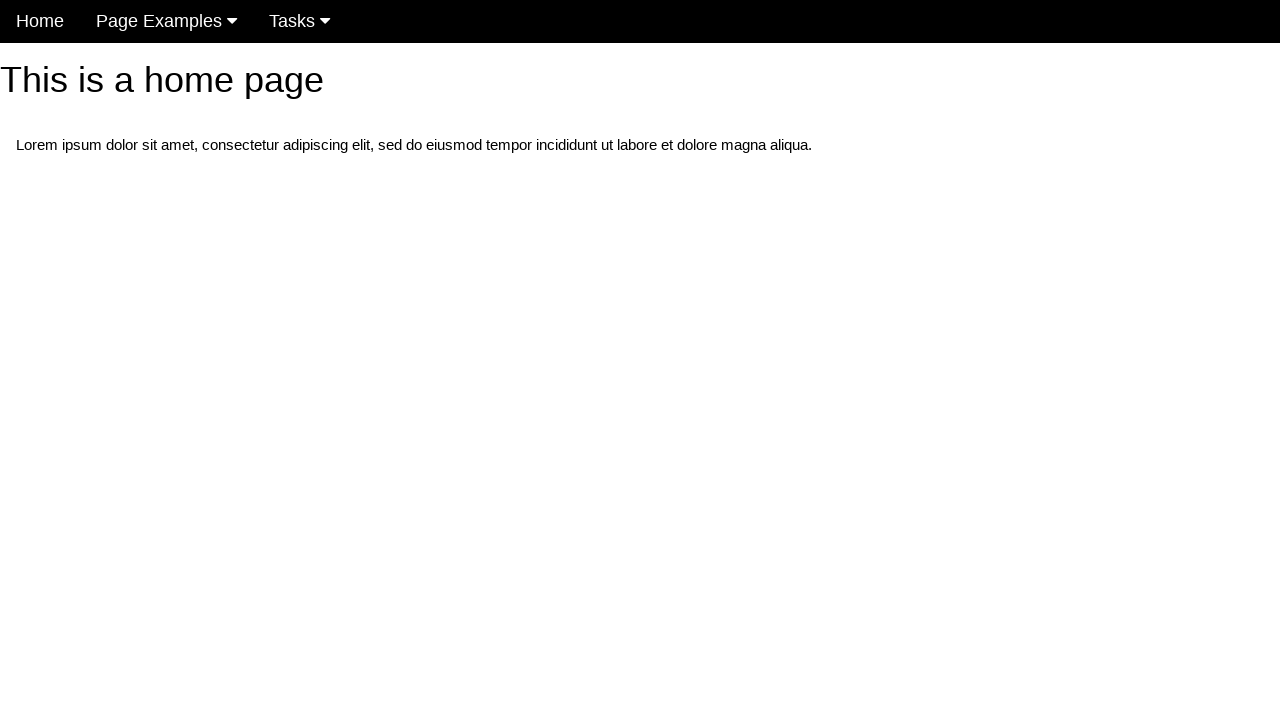

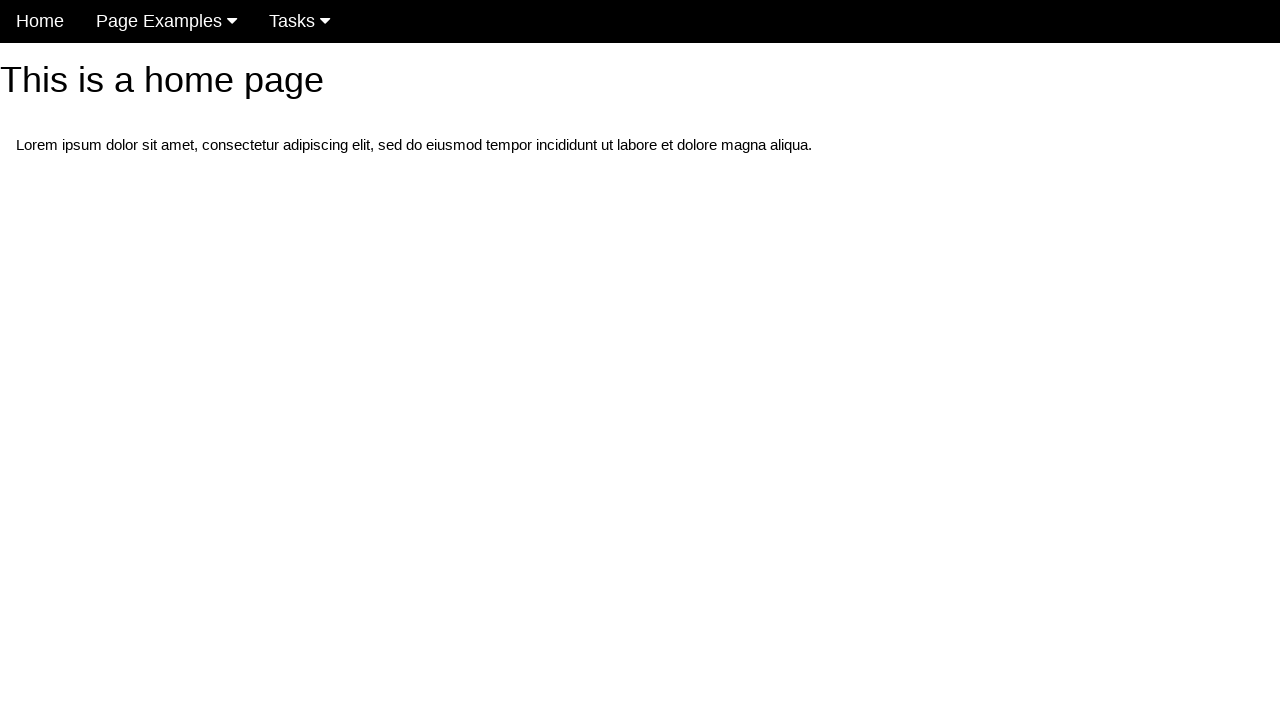